Tests triangle classification for an equilateral triangle by entering three equal sides

Starting URL: https://testpages.eviltester.com/styled/apps/triangle/triangle001.html

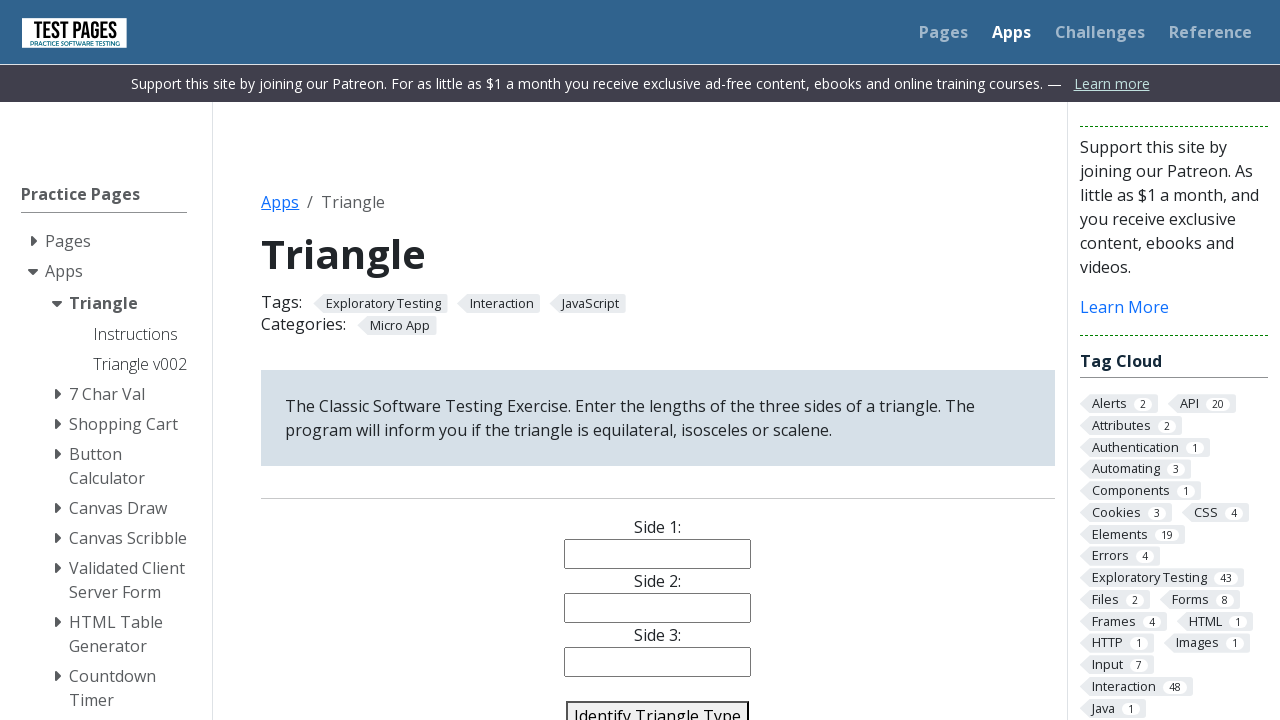

Navigated to triangle classification page
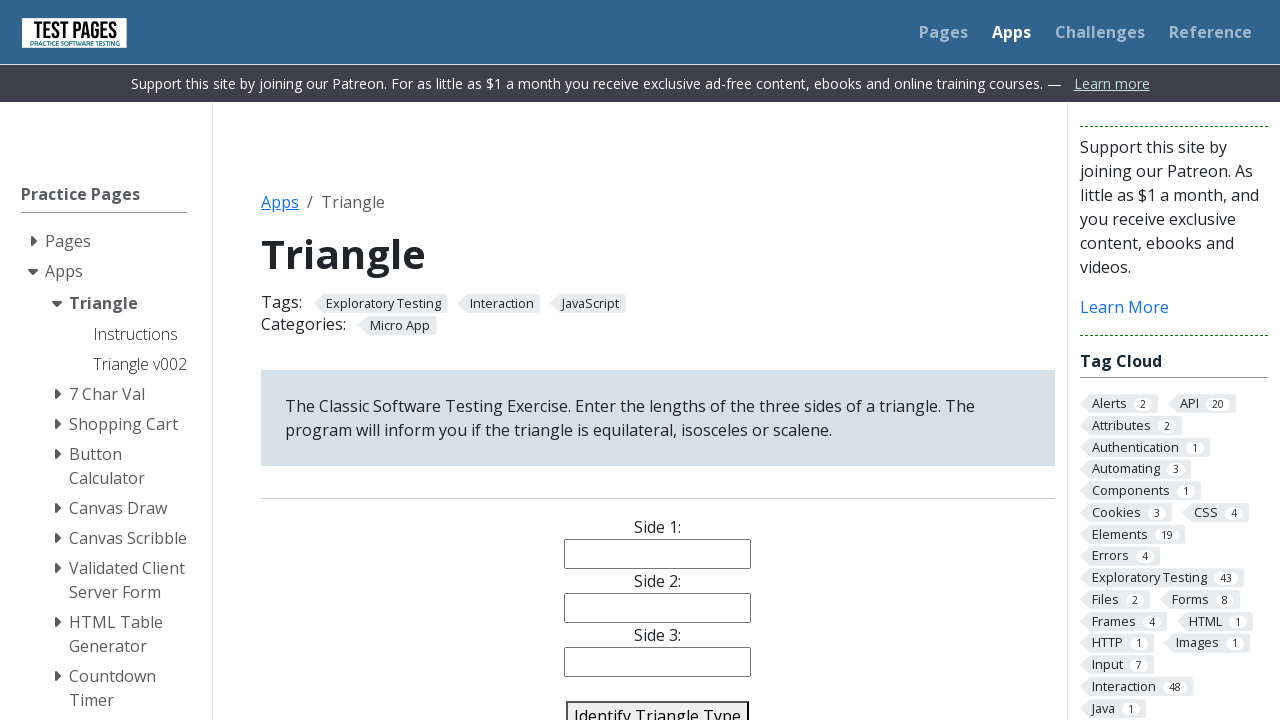

Cleared side 1 input field on #side1
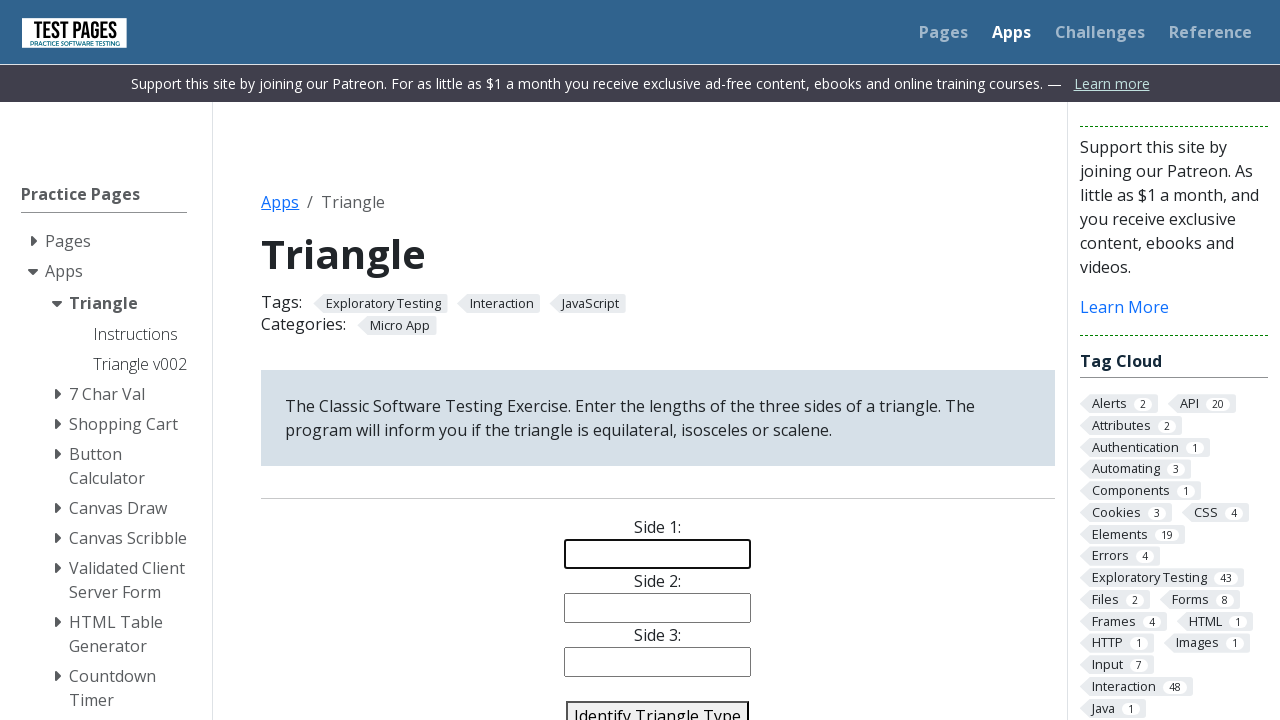

Cleared side 2 input field on #side2
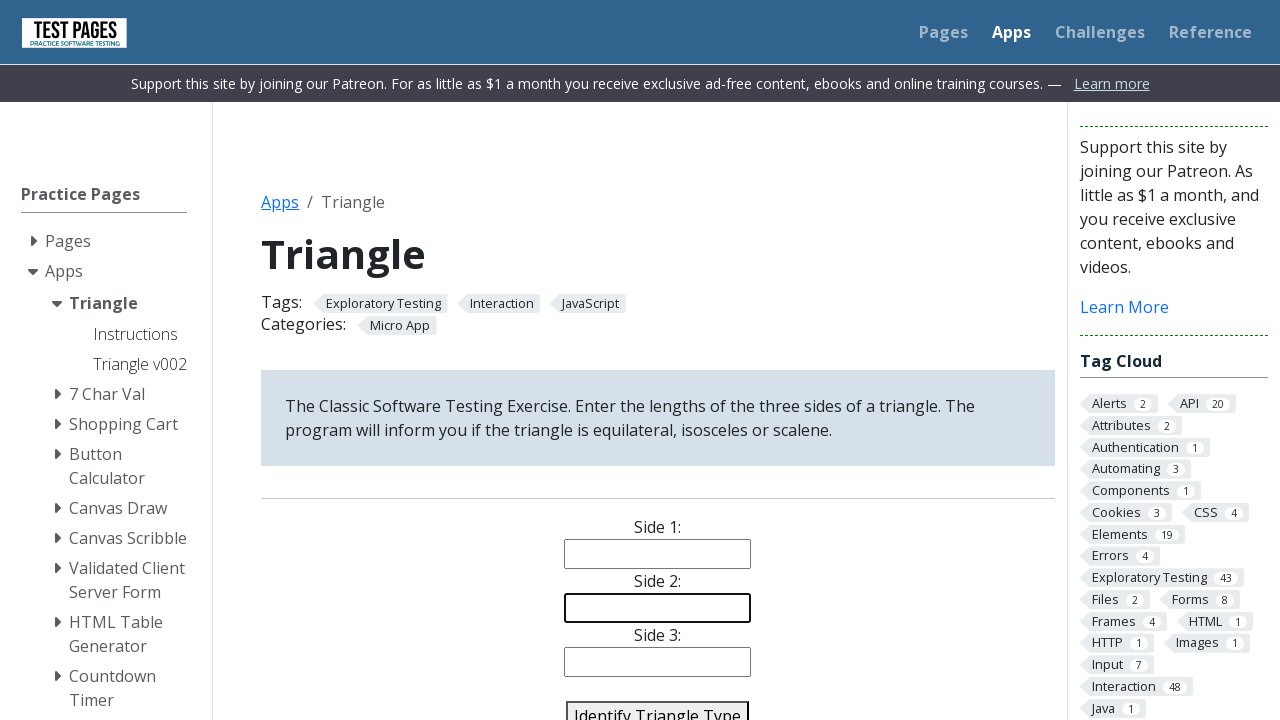

Cleared side 3 input field on #side3
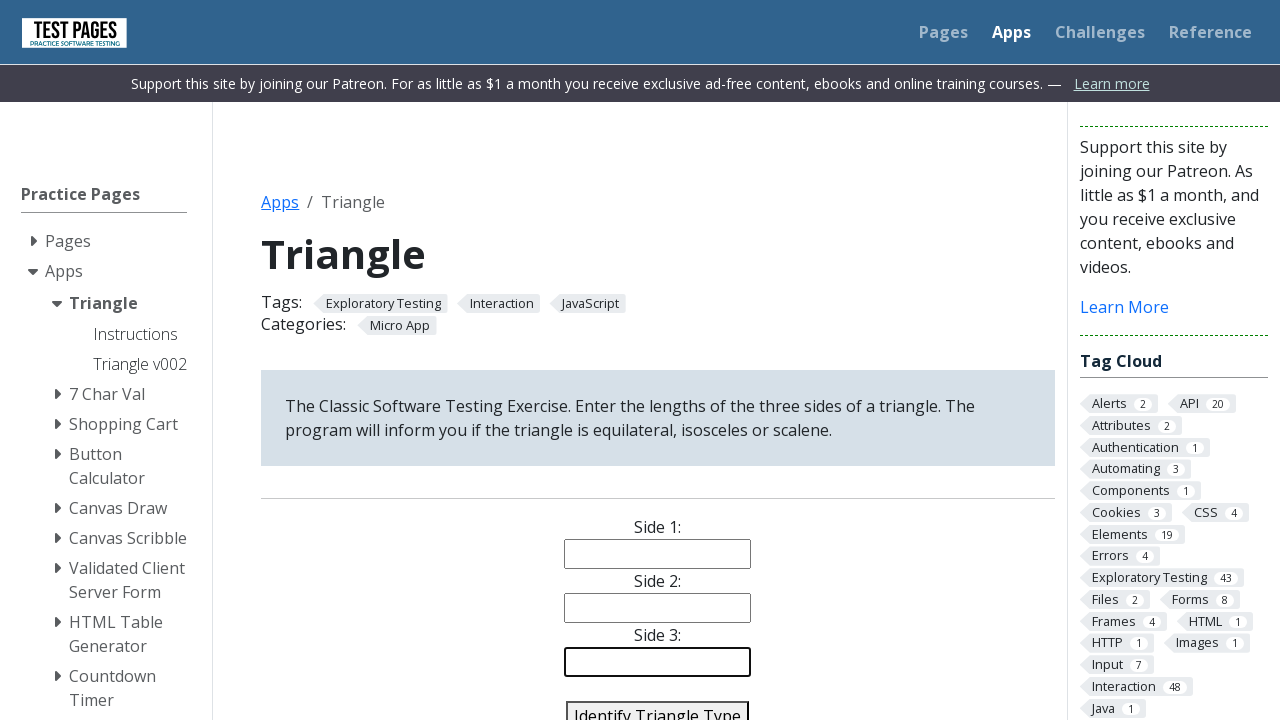

Entered 5 for side 1 on #side1
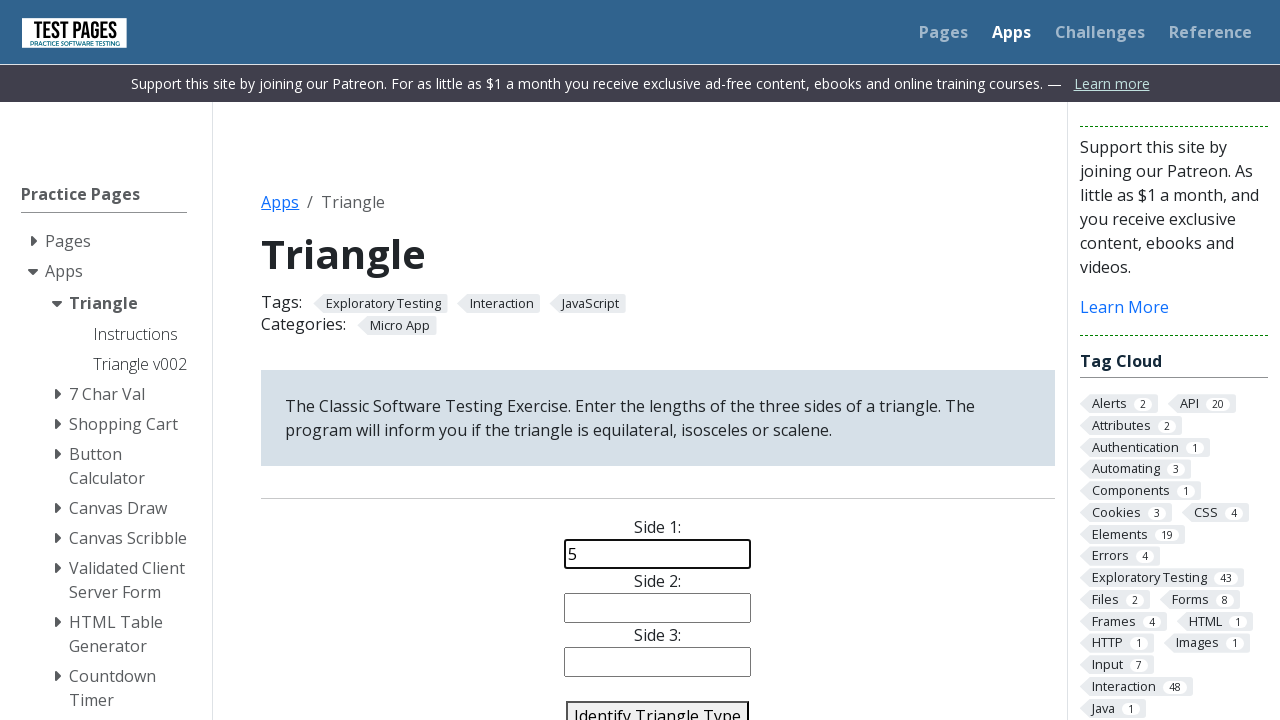

Entered 5 for side 2 on #side2
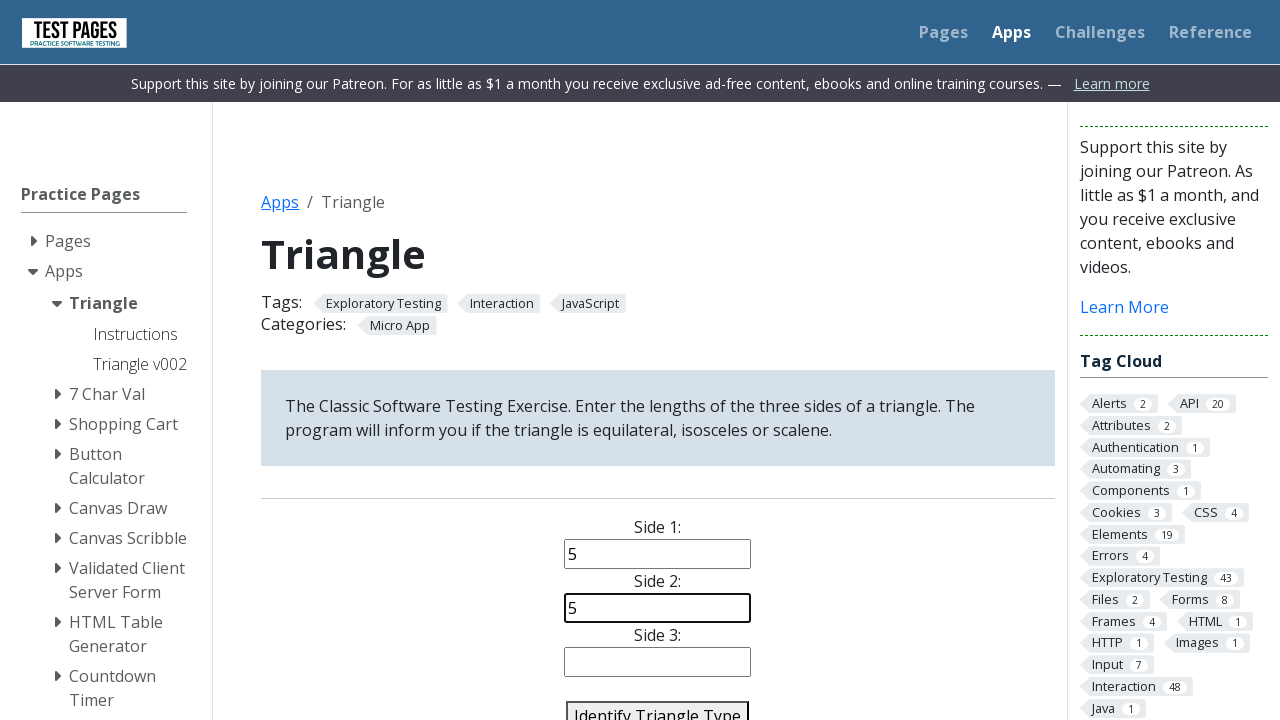

Entered 5 for side 3 on #side3
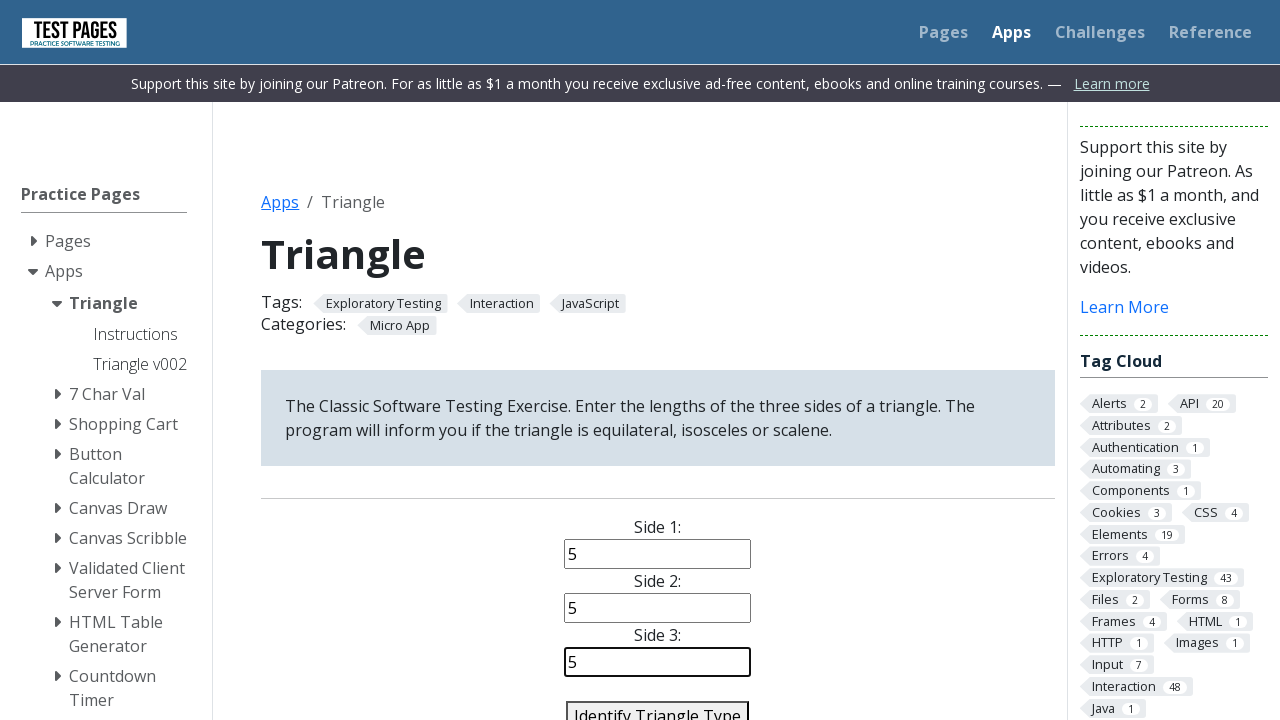

Clicked identify triangle button to classify the triangle at (658, 705) on #identify-triangle-action
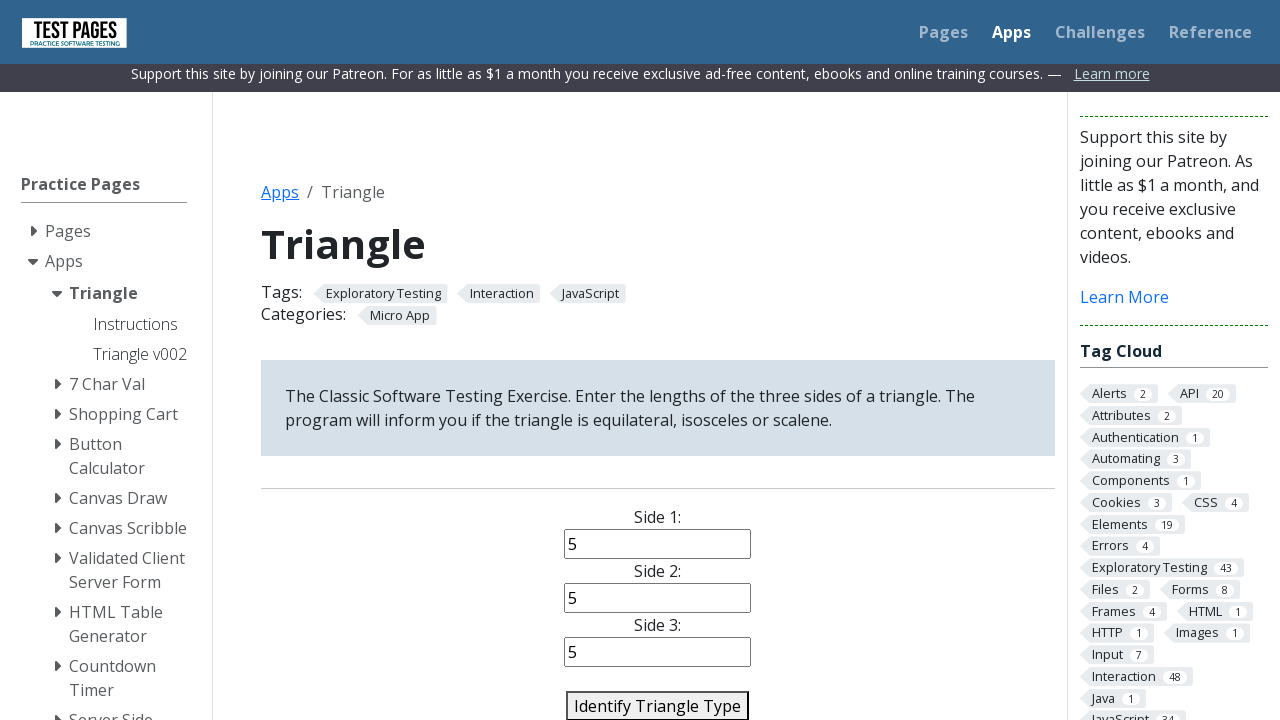

Triangle classification result appeared
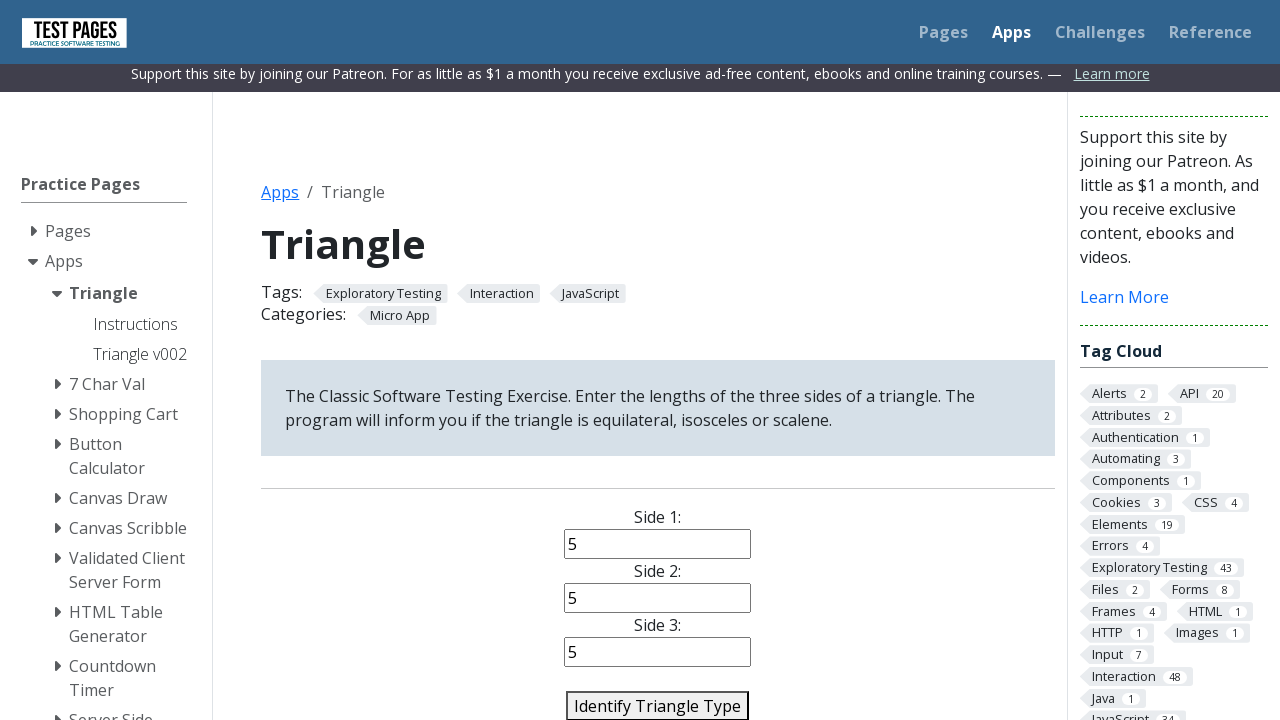

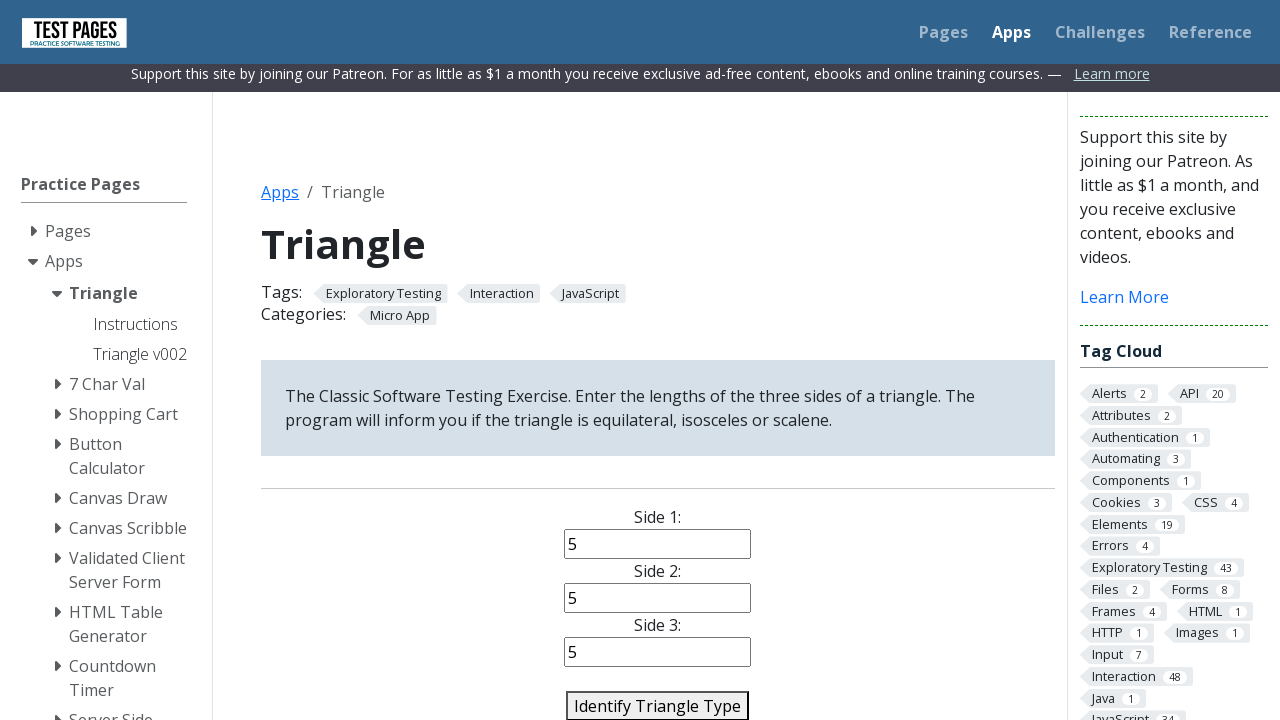